Tests the search input functionality on the Playwright Python documentation page by clicking the search button, verifying the input becomes visible and editable, filling it with a search query, and validating the input value.

Starting URL: https://playwright.dev/python

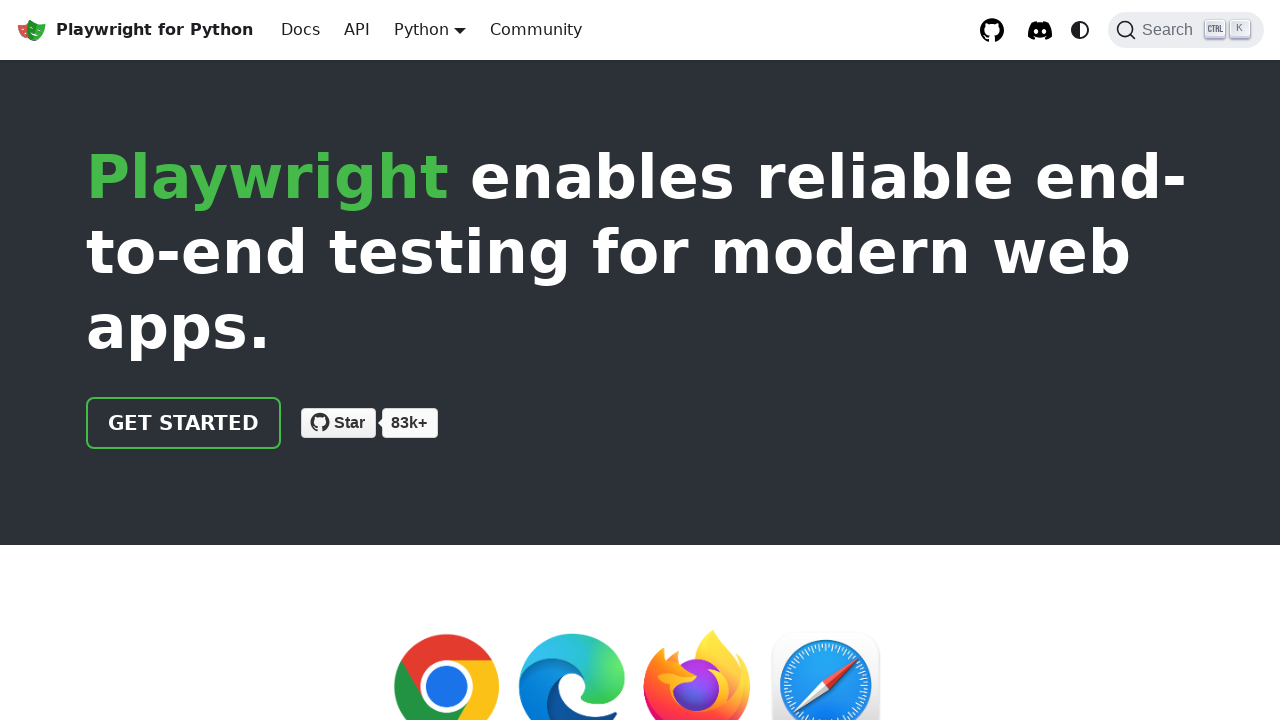

Located search input element by placeholder 'Search docs'
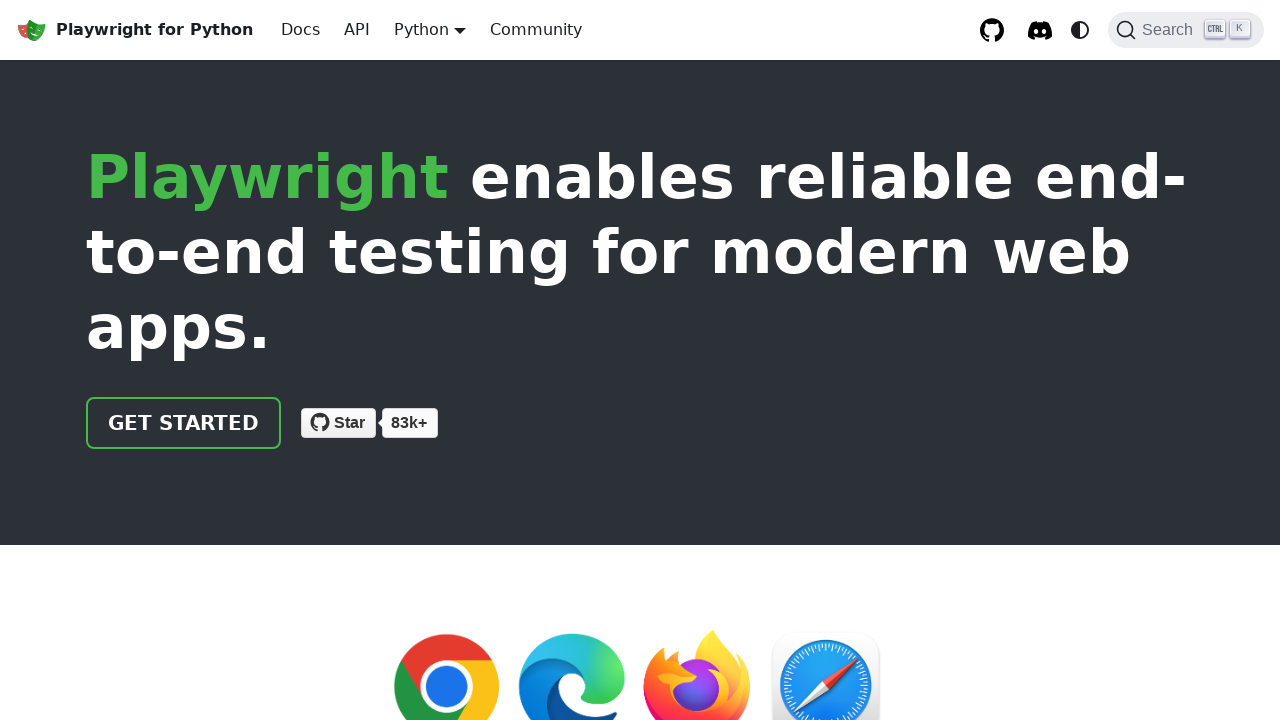

Verified that search input is initially hidden
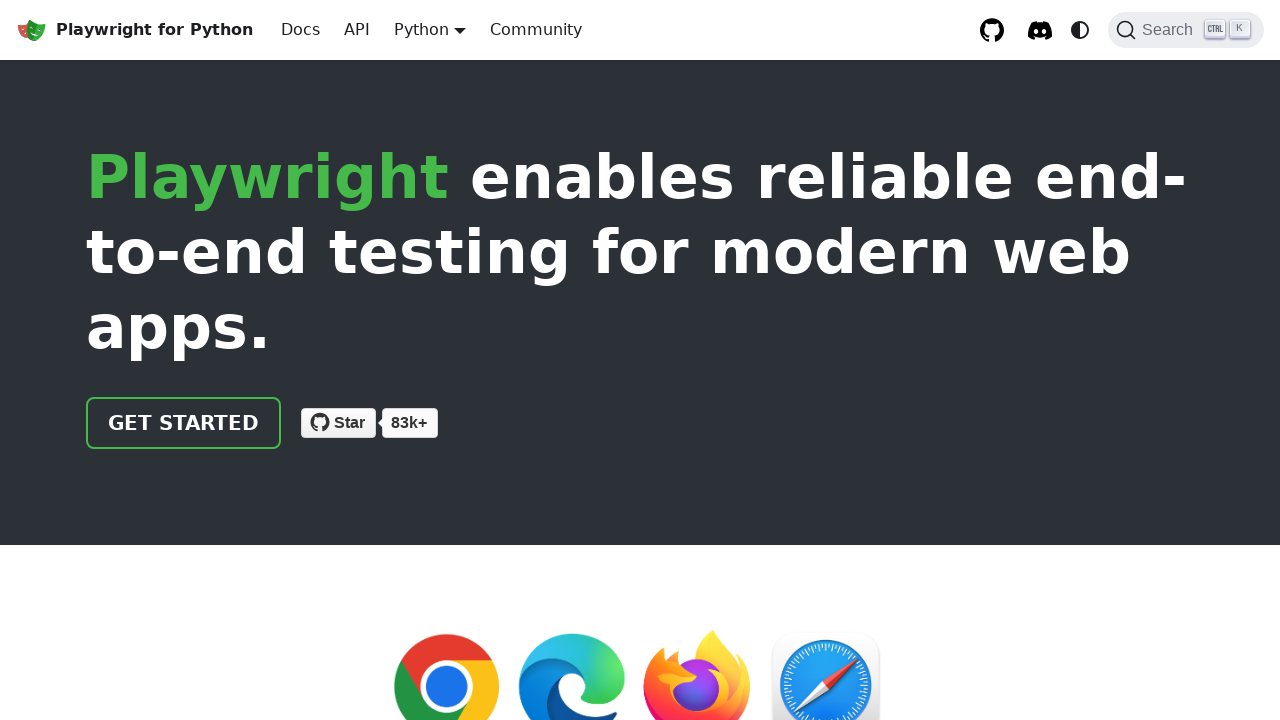

Located search button
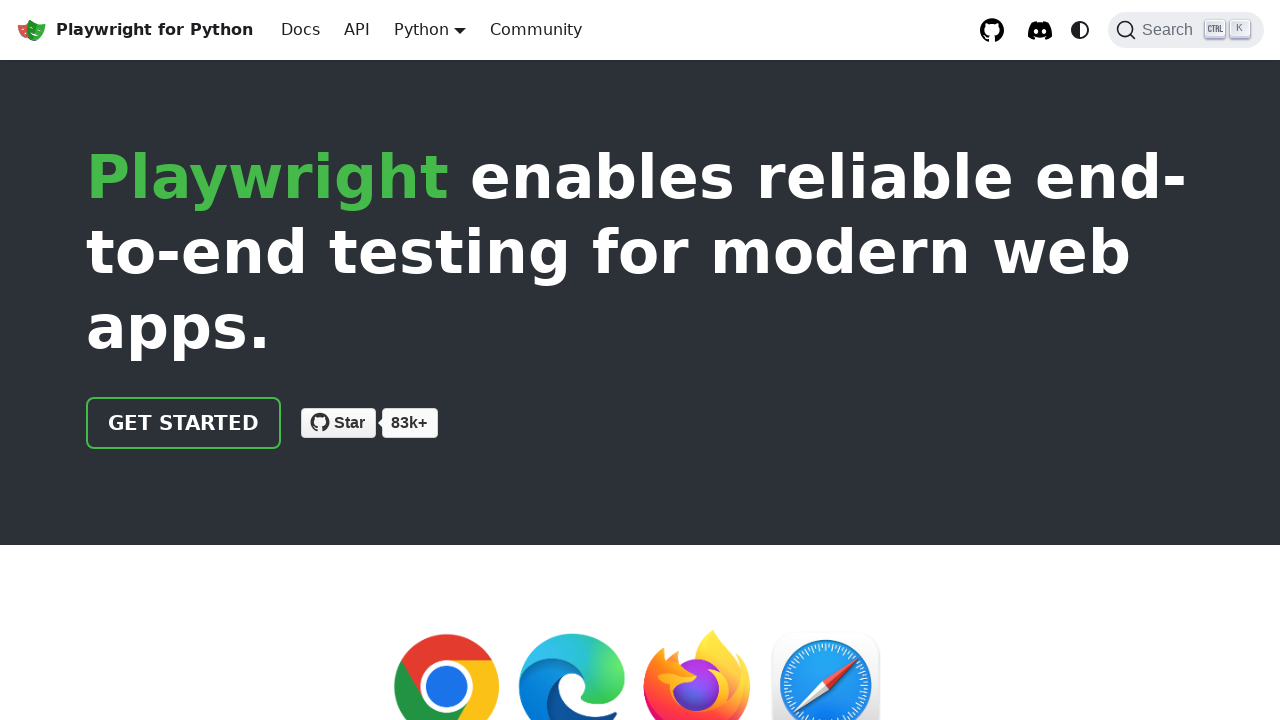

Clicked the search button at (1186, 30) on internal:role=button[name="Search"i]
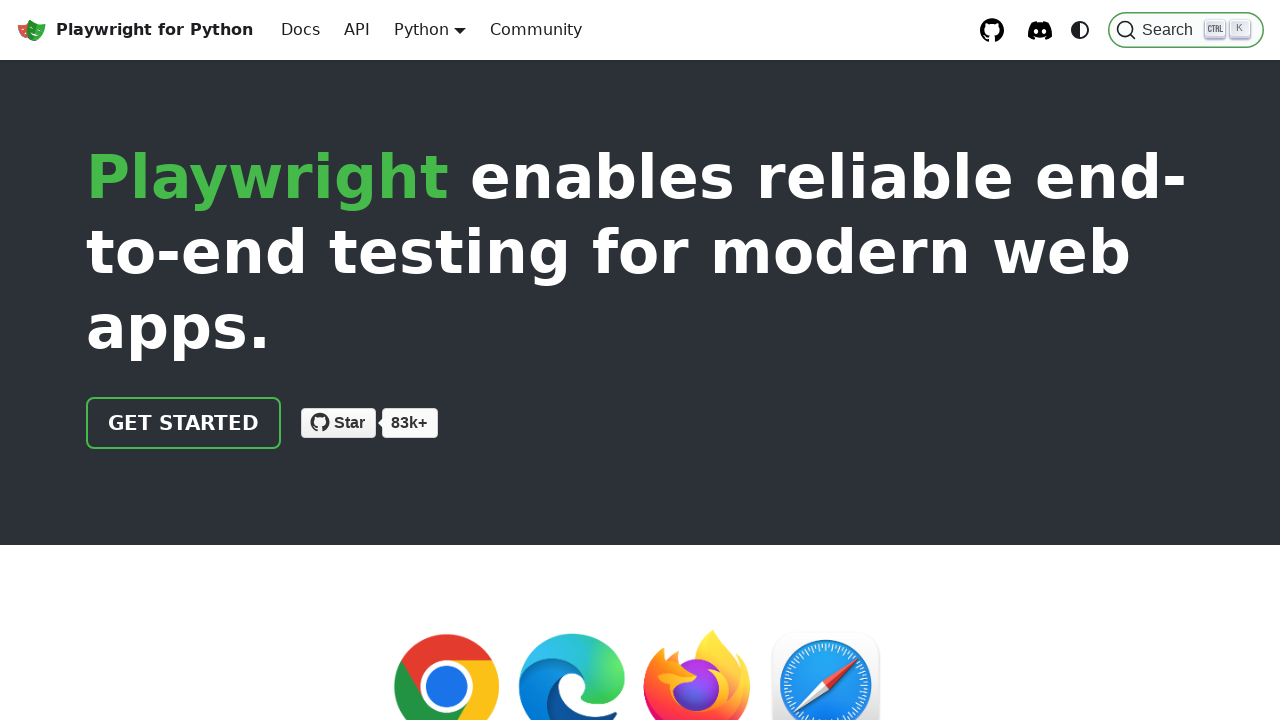

Waited for search input to become visible
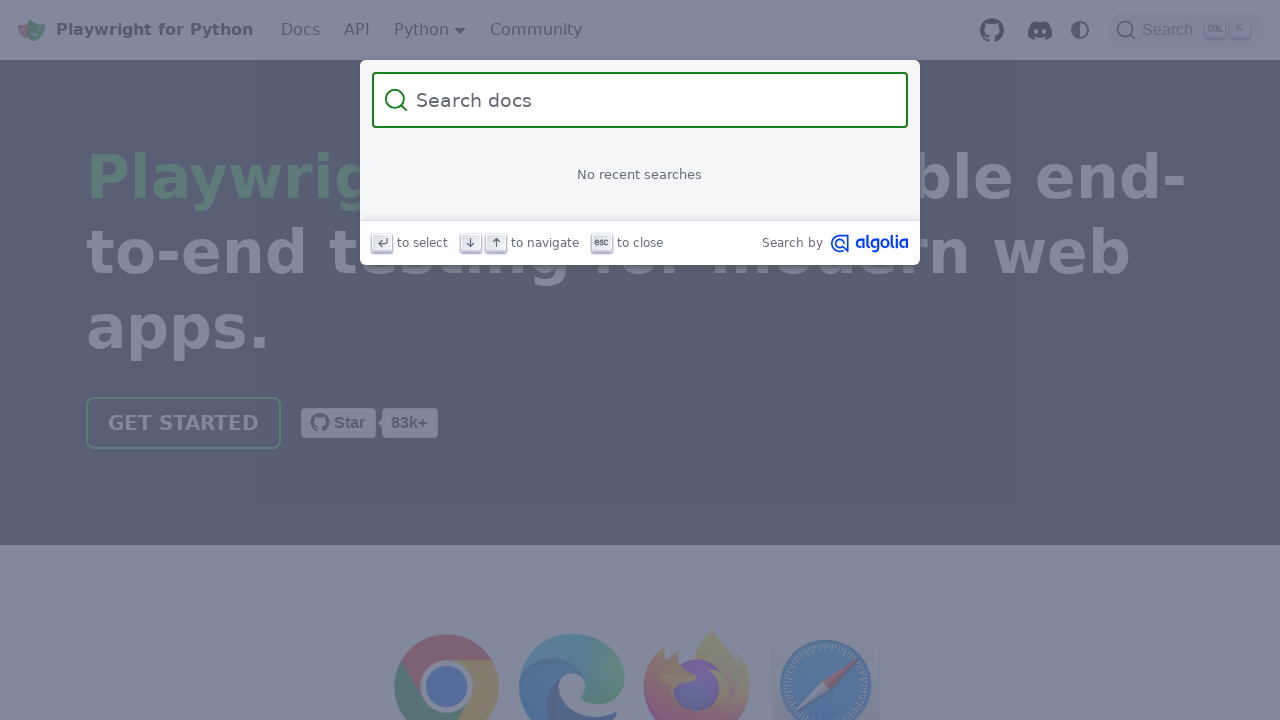

Defined search query: 'assertions'
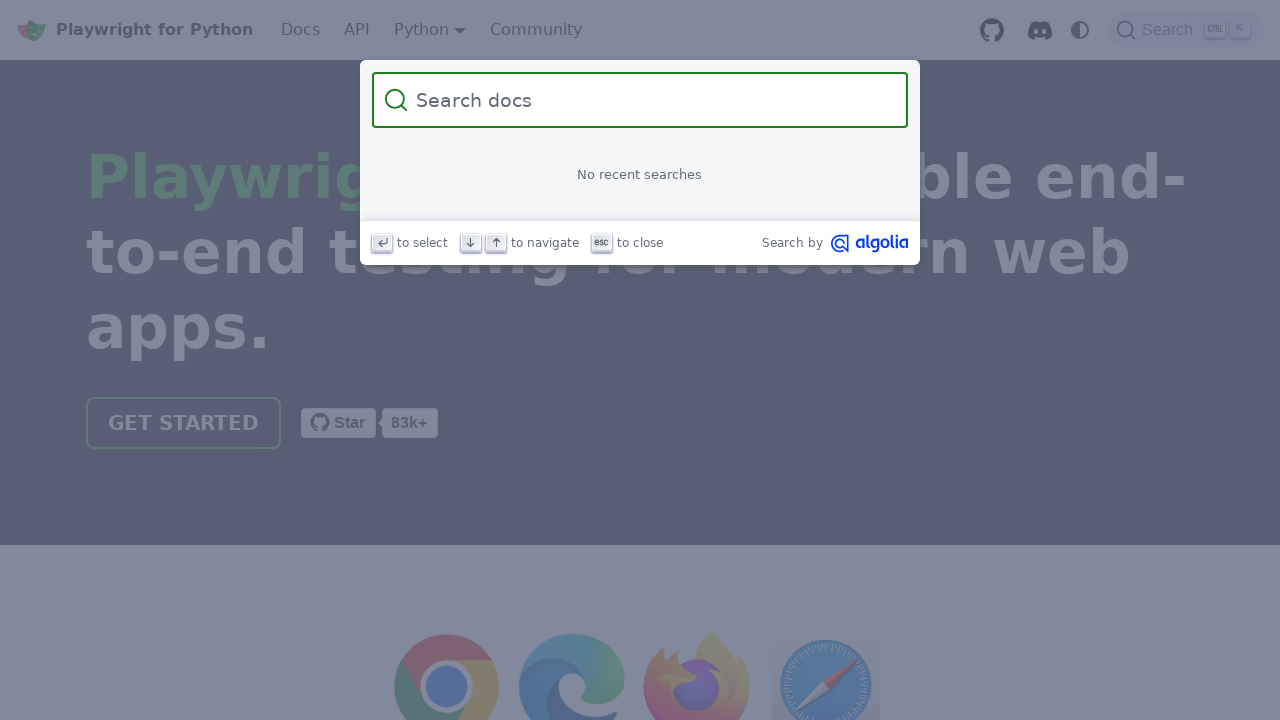

Filled search input with query 'assertions' on internal:attr=[placeholder="Search docs"i]
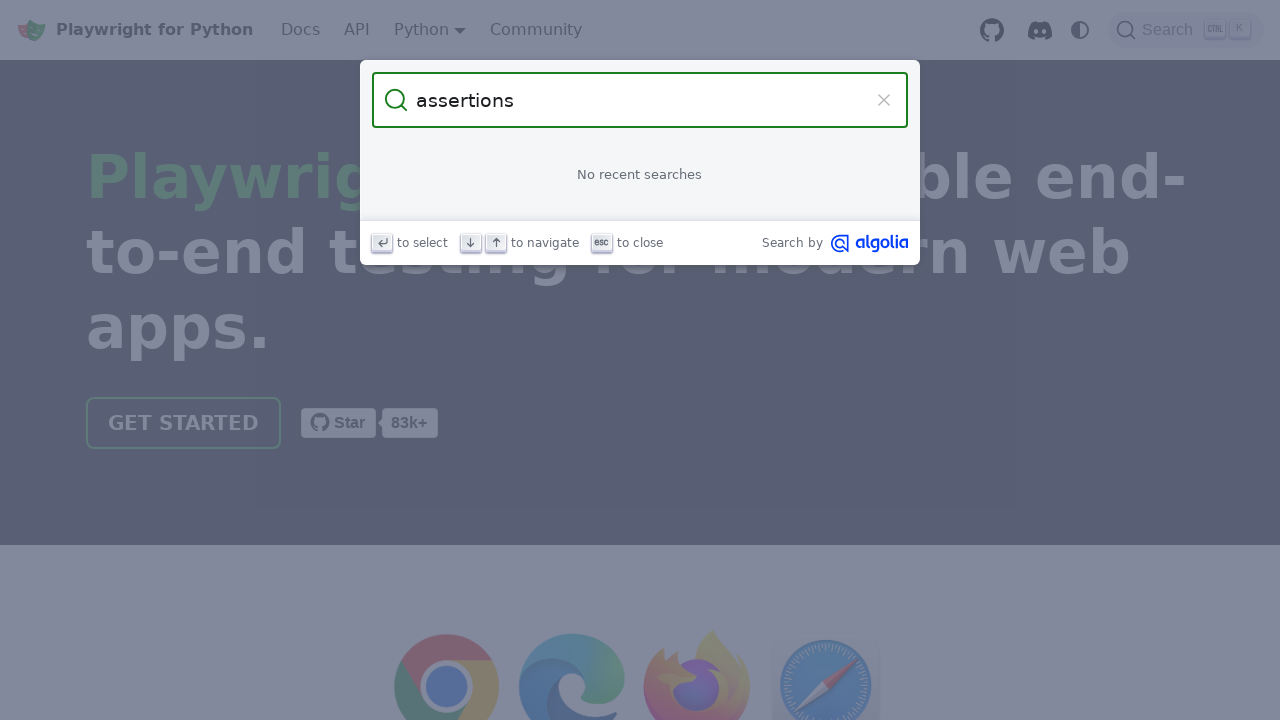

Verified that search input value matches the query 'assertions'
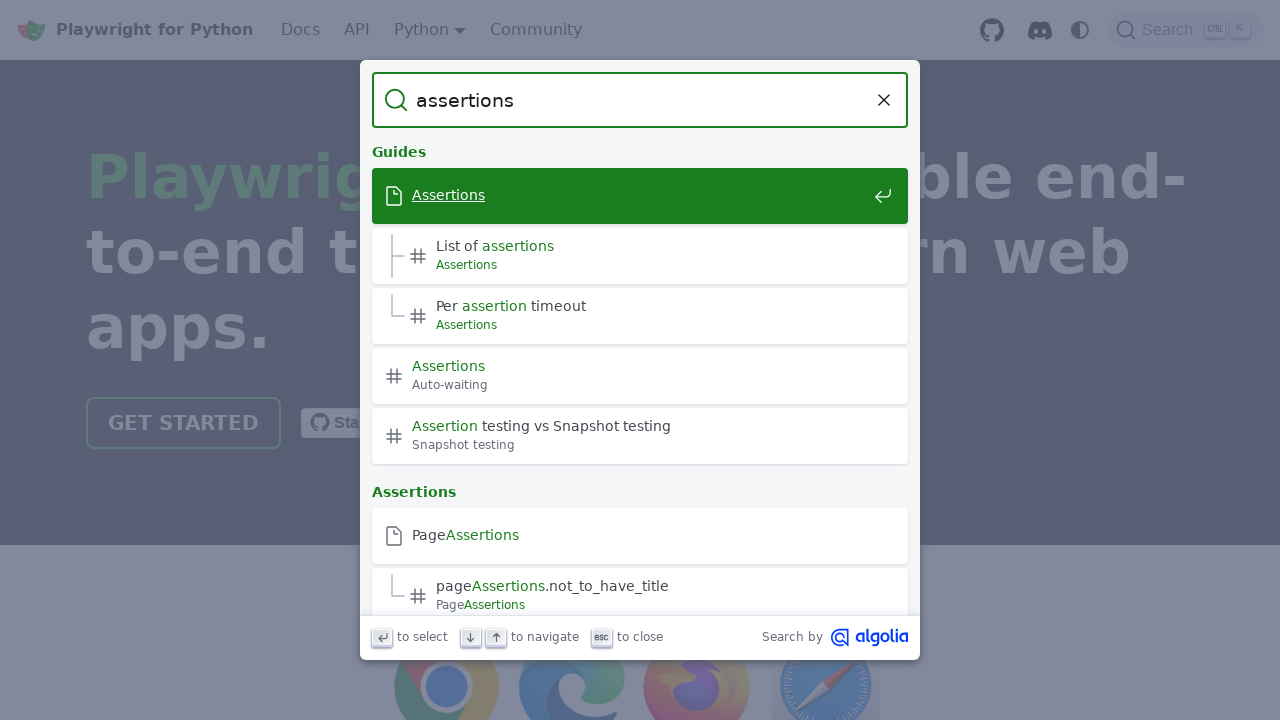

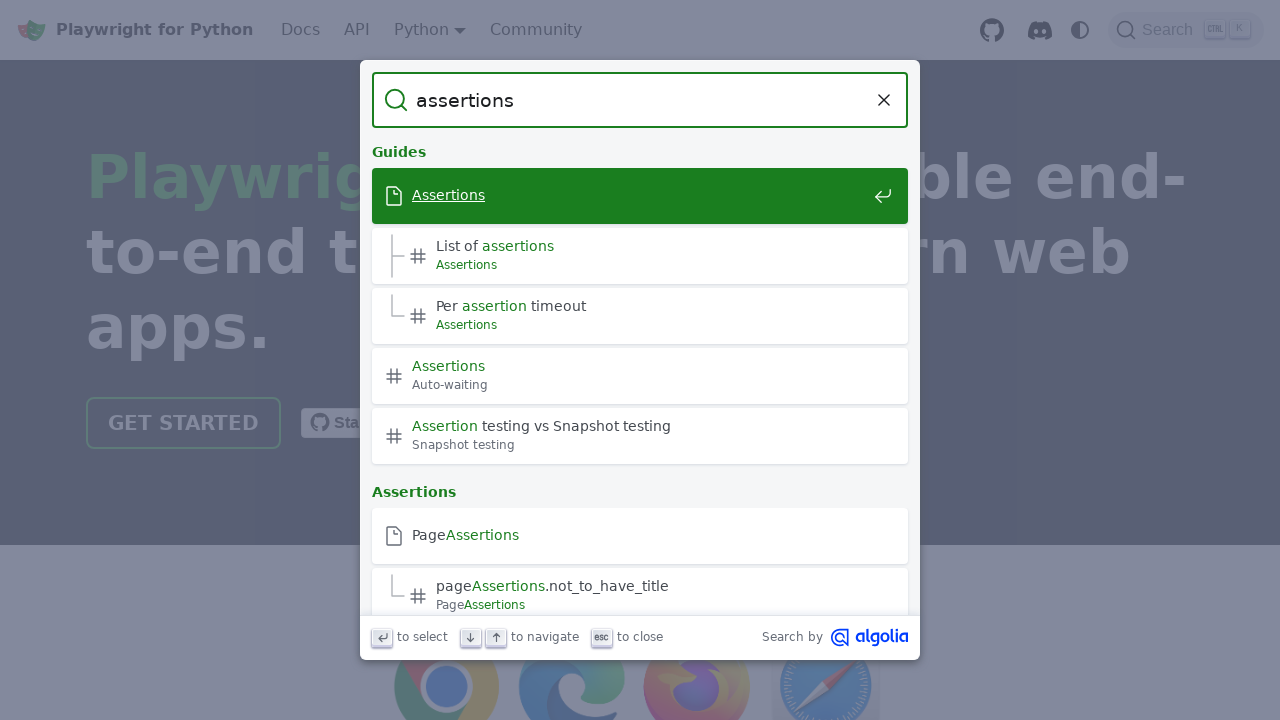